Tests clicking the alert button 20 times and verifying the alert counter increments correctly

Starting URL: https://kitchen.applitools.com/ingredients/alert

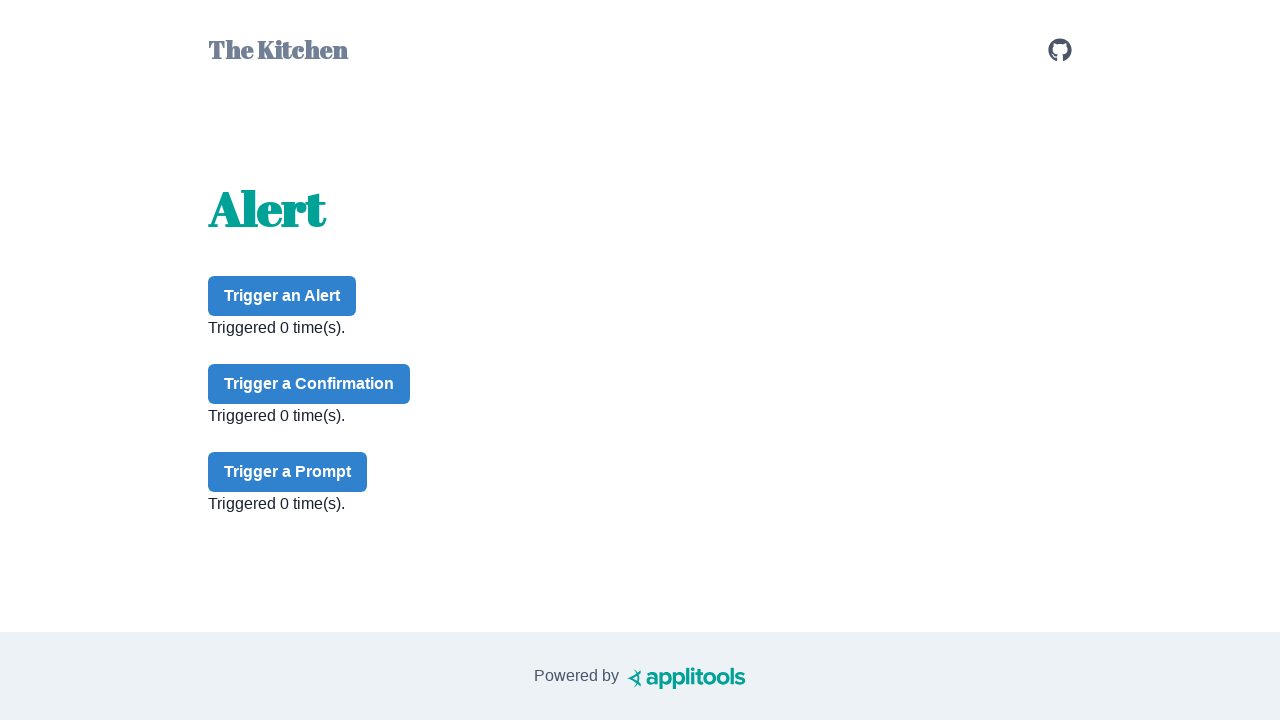

Set up dialog handler to accept all alerts
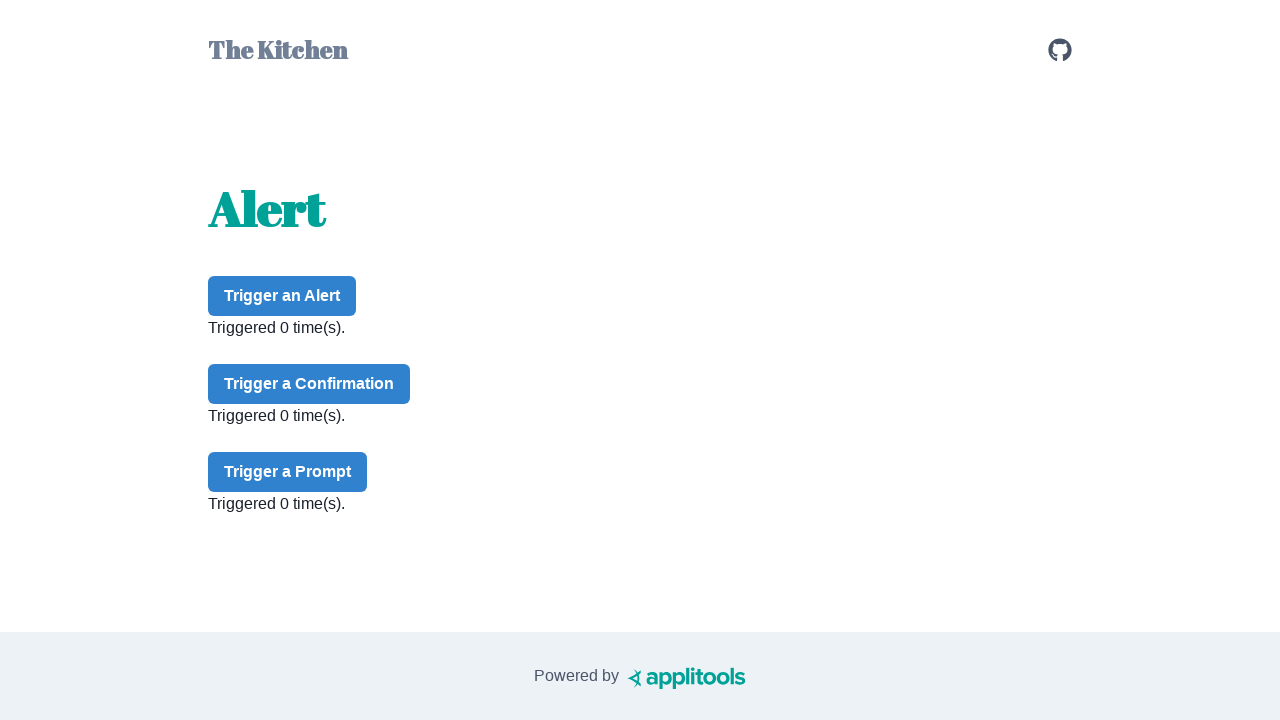

Clicked alert button (iteration 1/20) at (282, 296) on #alert-button
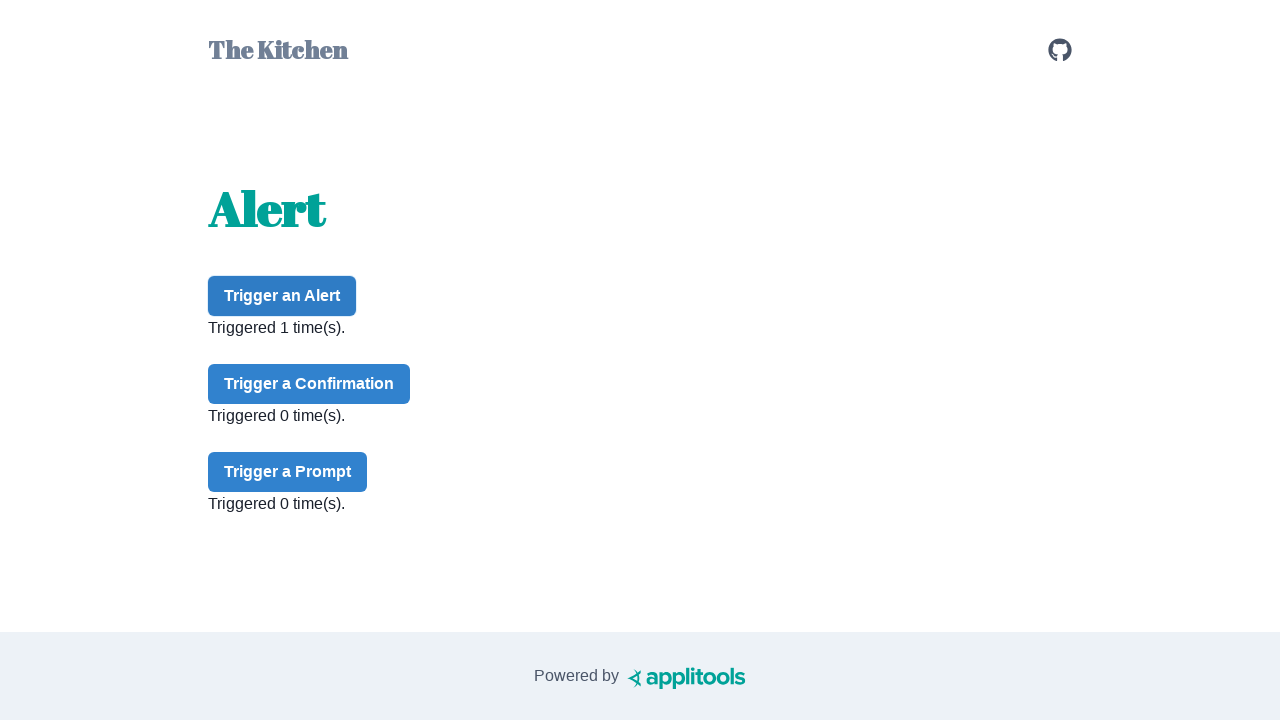

Clicked alert button (iteration 2/20) at (282, 296) on #alert-button
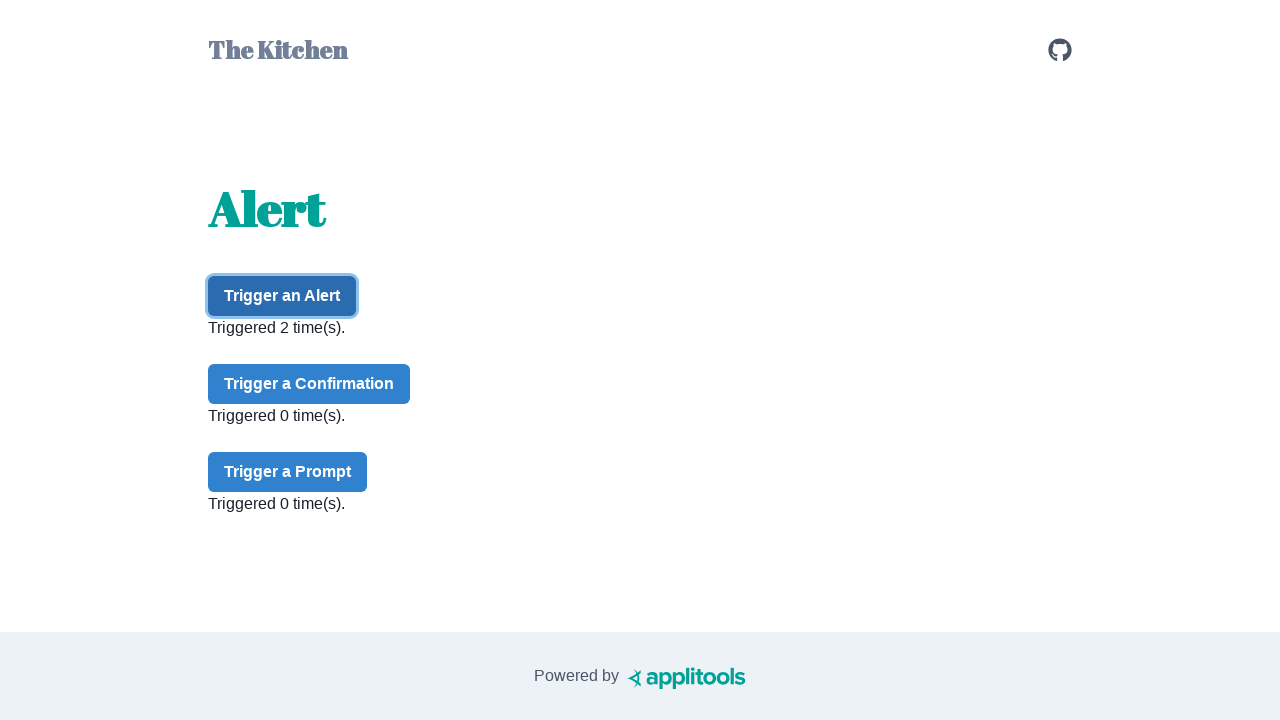

Clicked alert button (iteration 3/20) at (282, 296) on #alert-button
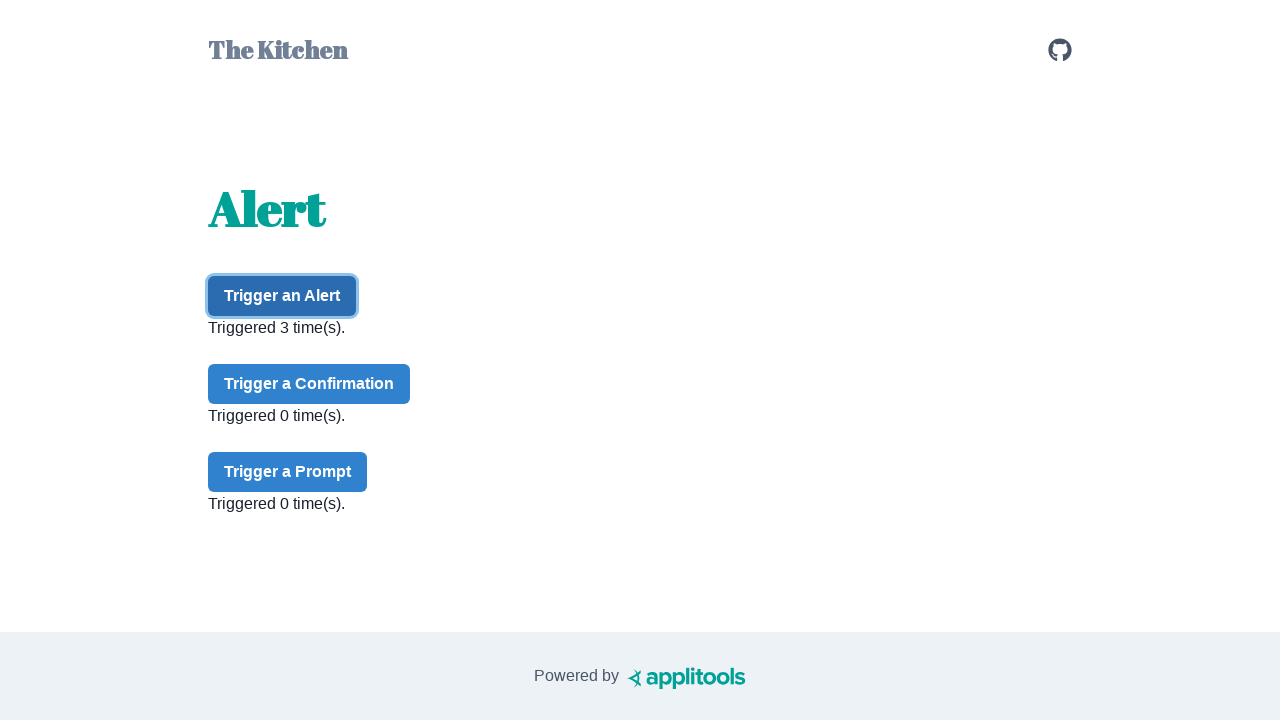

Clicked alert button (iteration 4/20) at (282, 296) on #alert-button
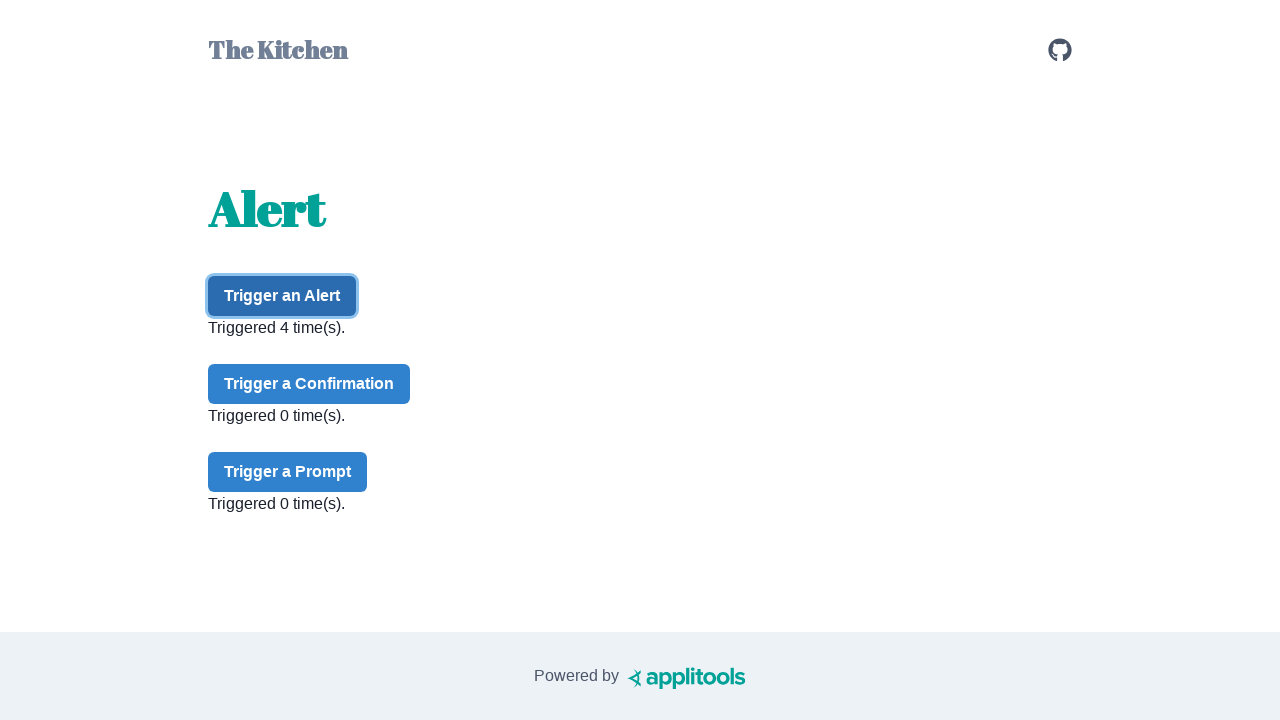

Clicked alert button (iteration 5/20) at (282, 296) on #alert-button
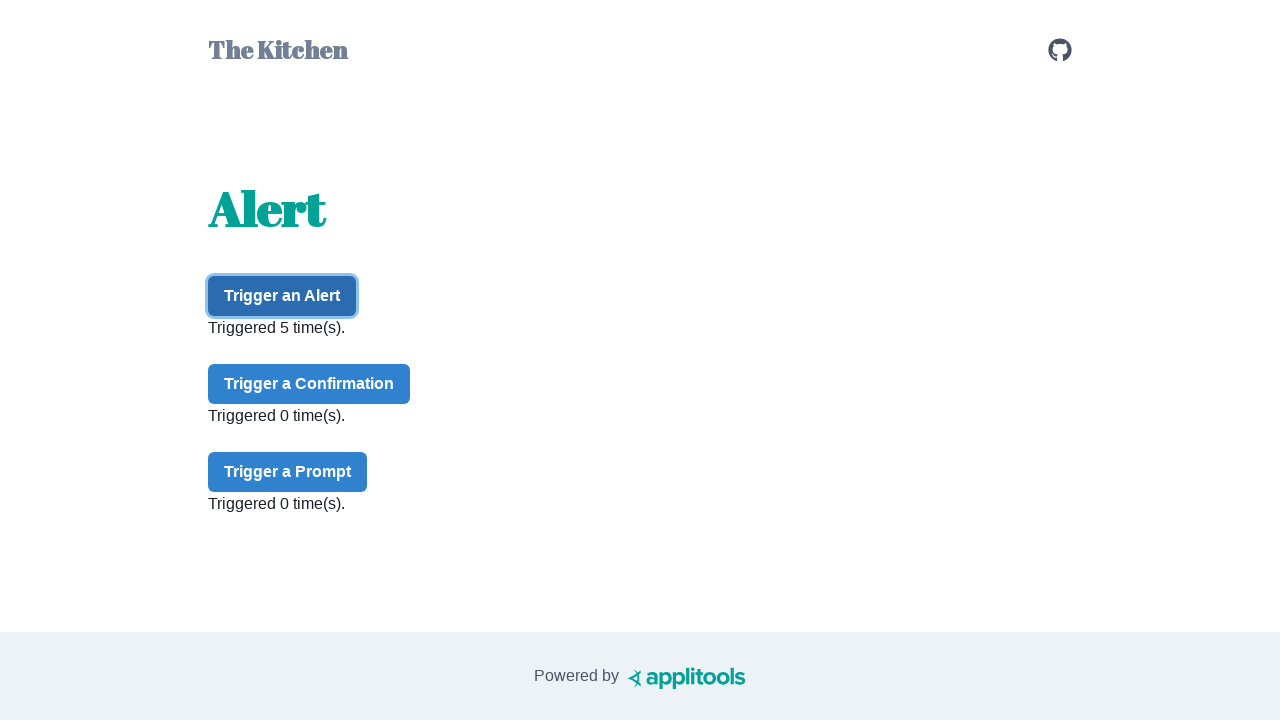

Clicked alert button (iteration 6/20) at (282, 296) on #alert-button
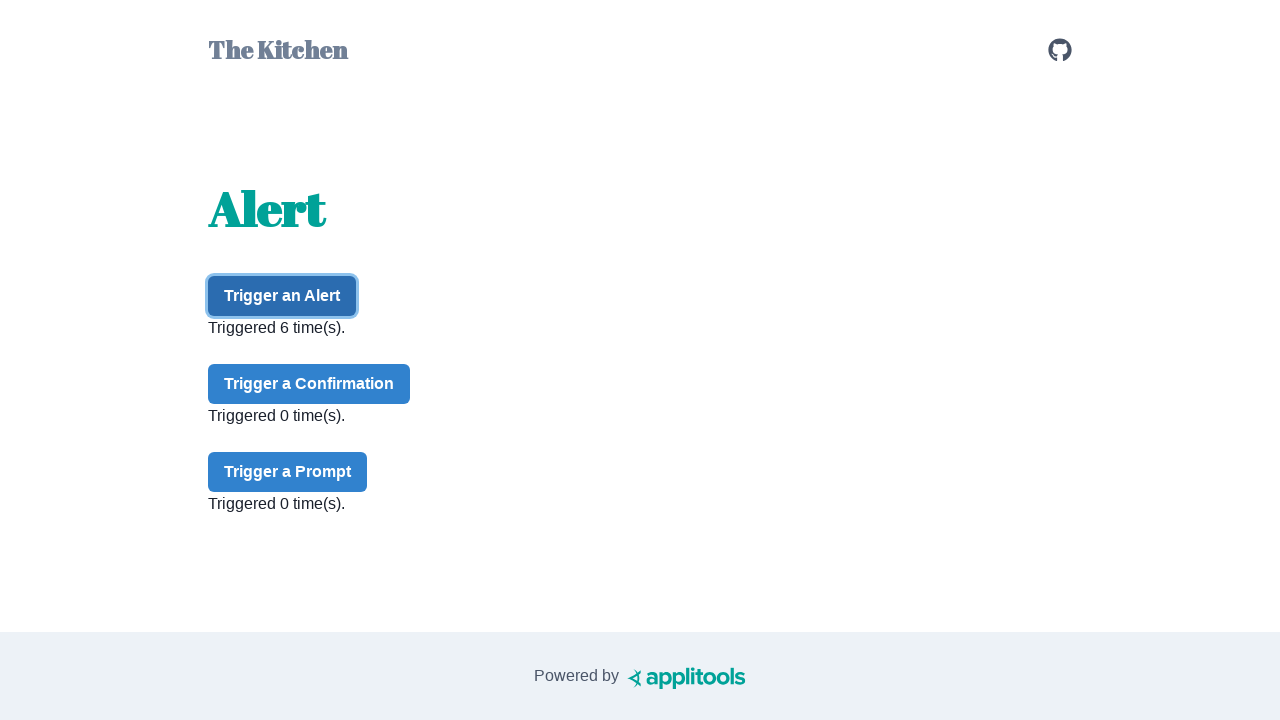

Clicked alert button (iteration 7/20) at (282, 296) on #alert-button
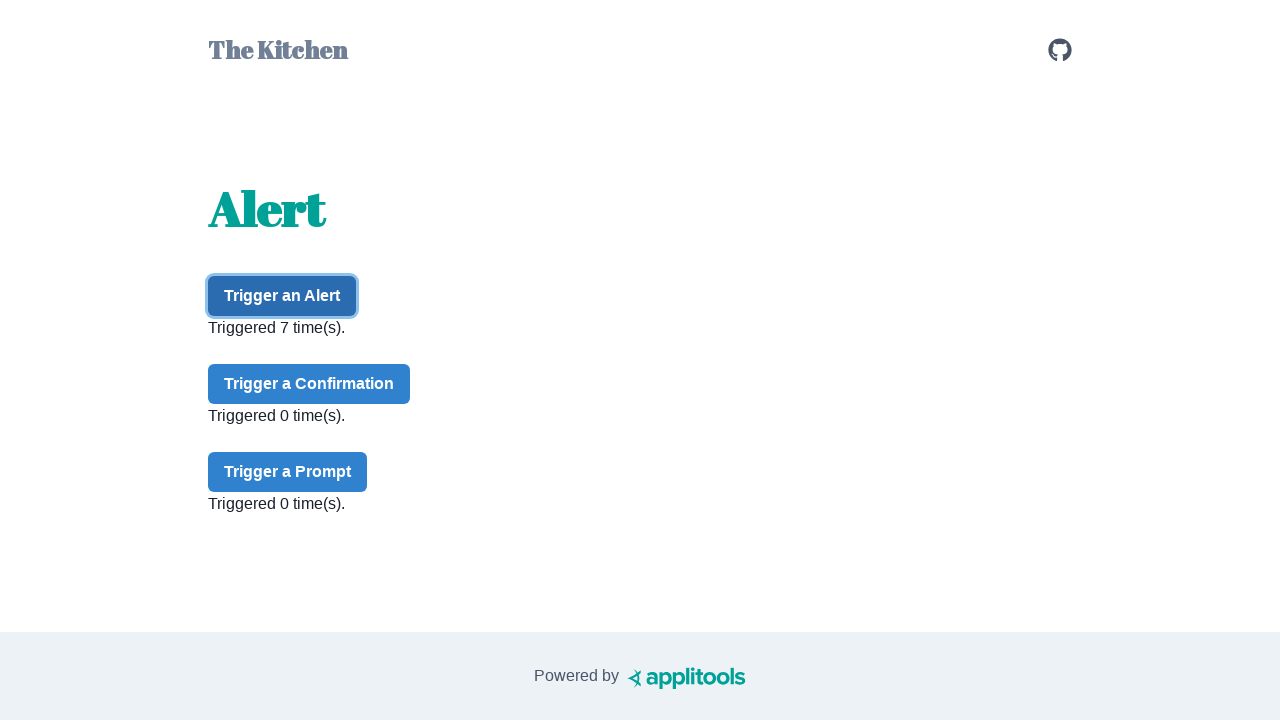

Clicked alert button (iteration 8/20) at (282, 296) on #alert-button
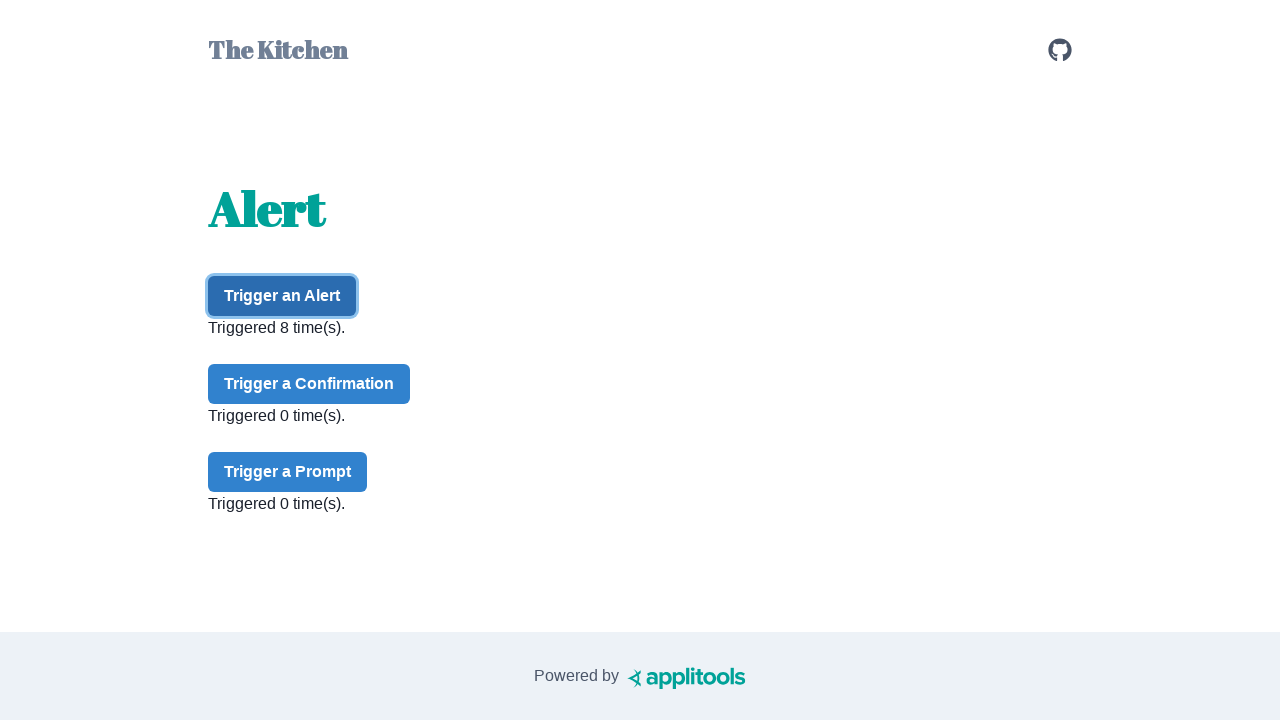

Clicked alert button (iteration 9/20) at (282, 296) on #alert-button
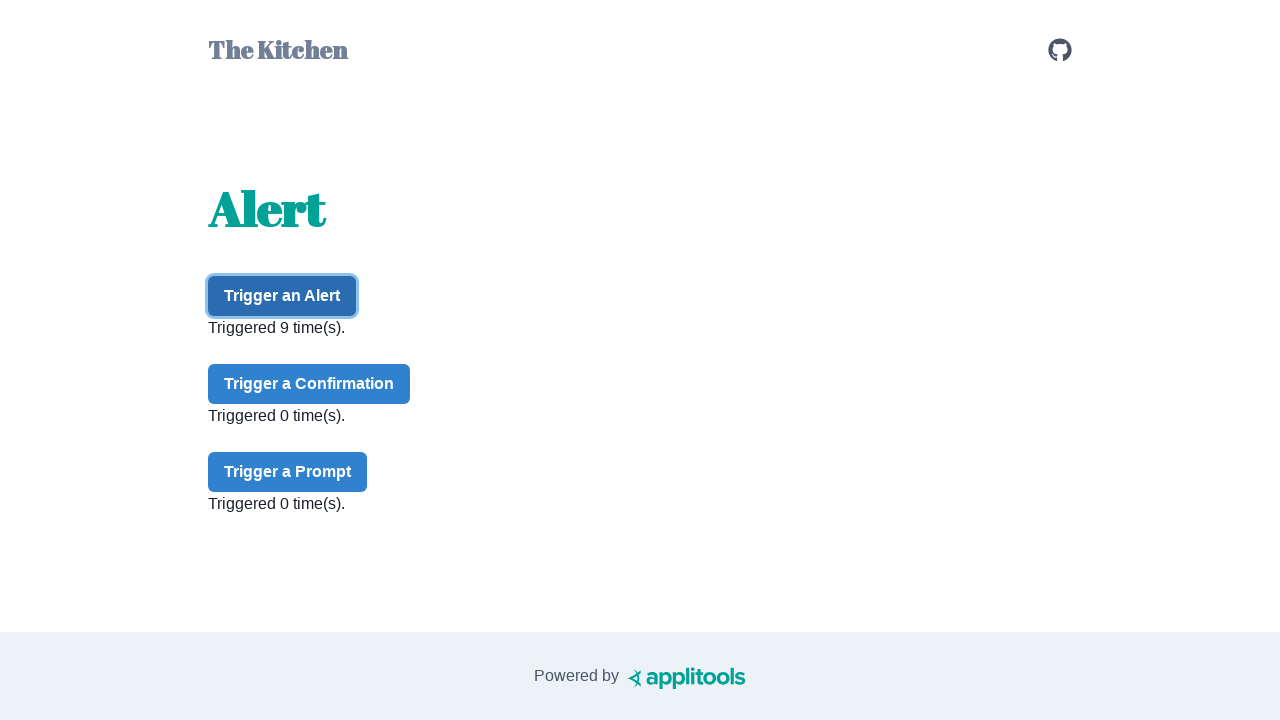

Clicked alert button (iteration 10/20) at (282, 296) on #alert-button
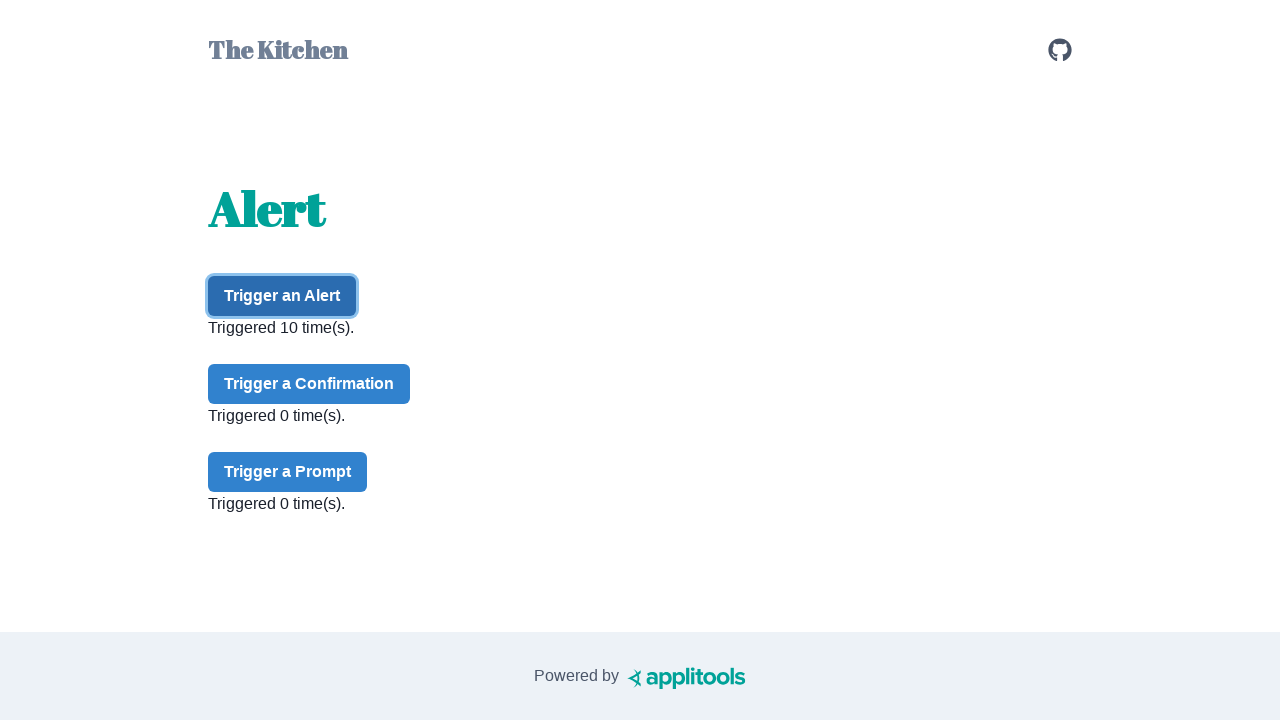

Clicked alert button (iteration 11/20) at (282, 296) on #alert-button
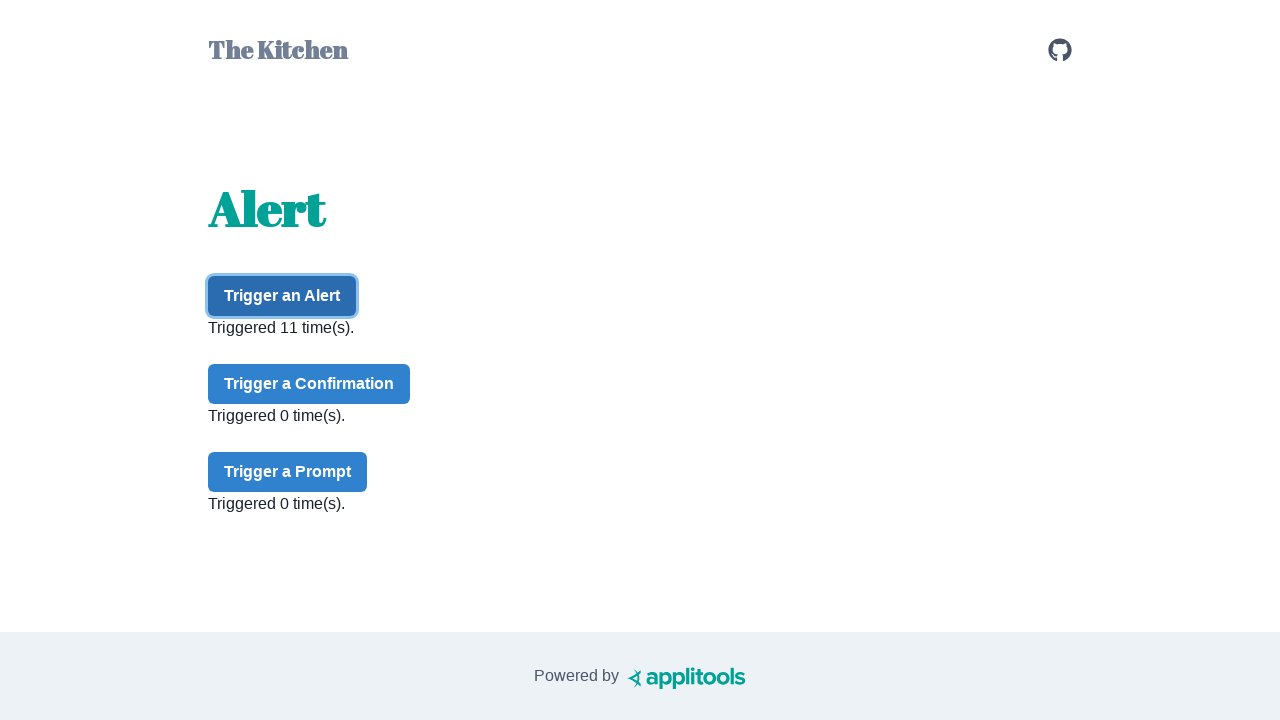

Clicked alert button (iteration 12/20) at (282, 296) on #alert-button
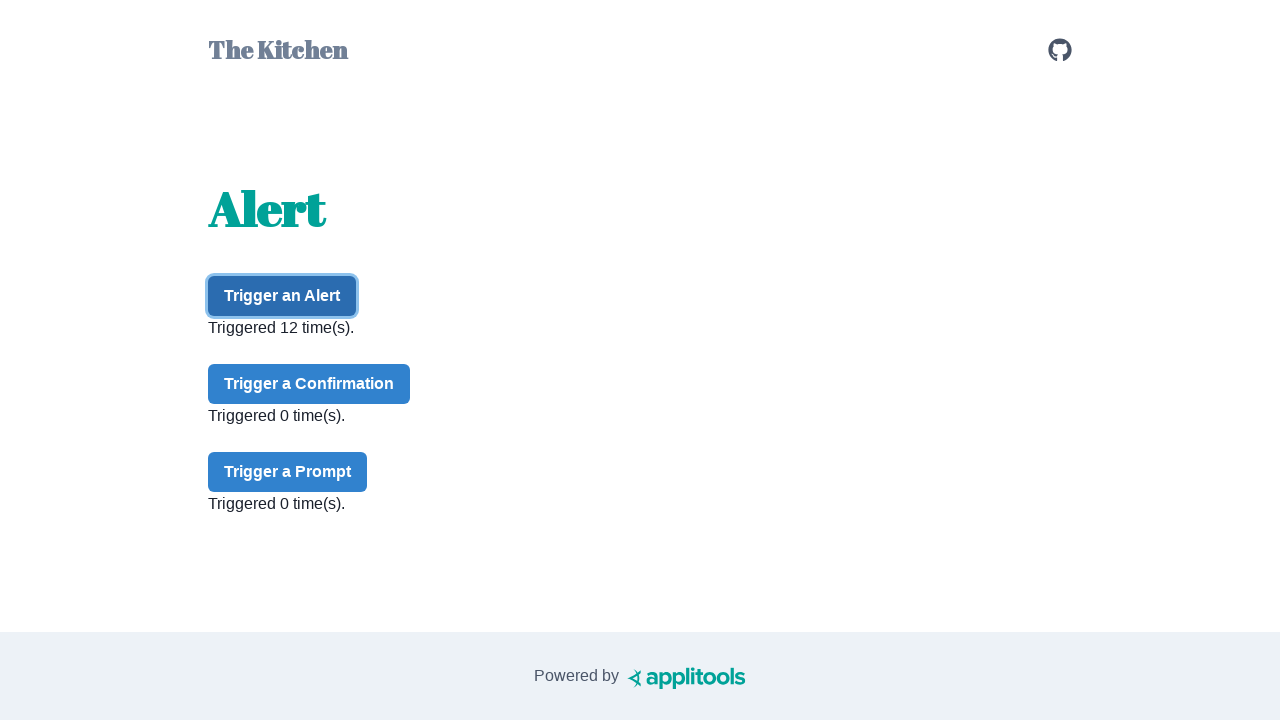

Clicked alert button (iteration 13/20) at (282, 296) on #alert-button
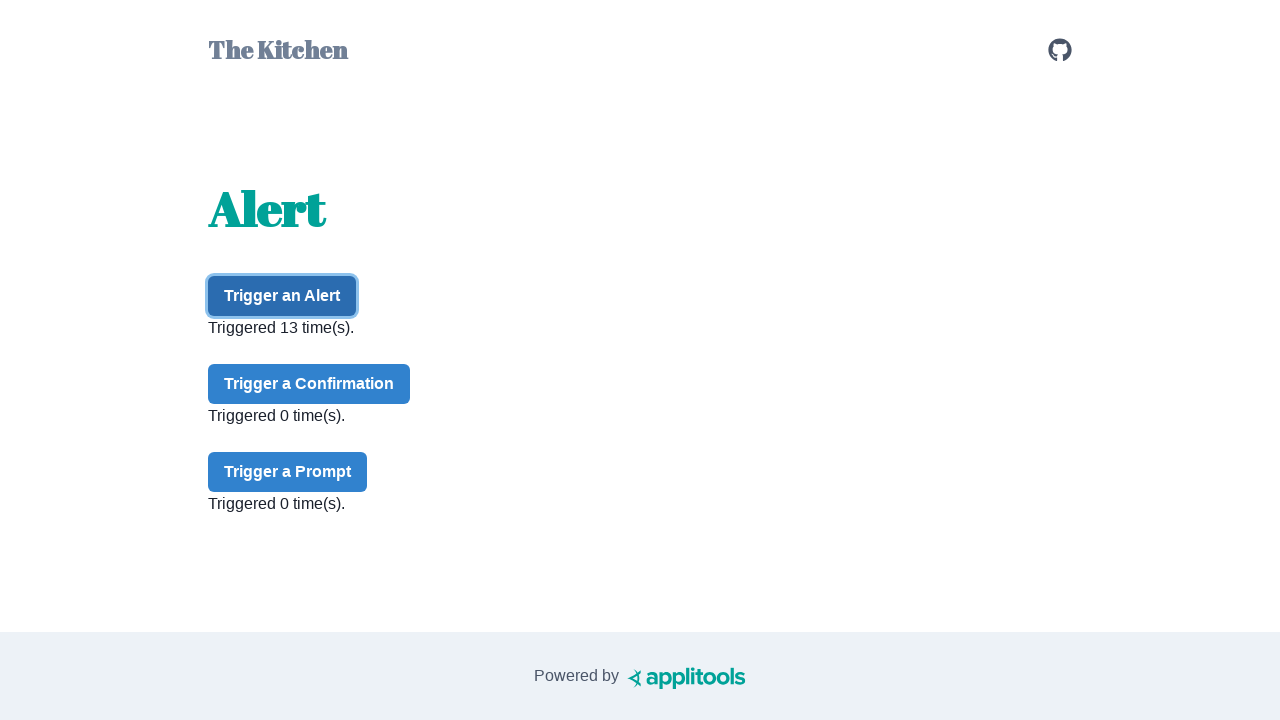

Clicked alert button (iteration 14/20) at (282, 296) on #alert-button
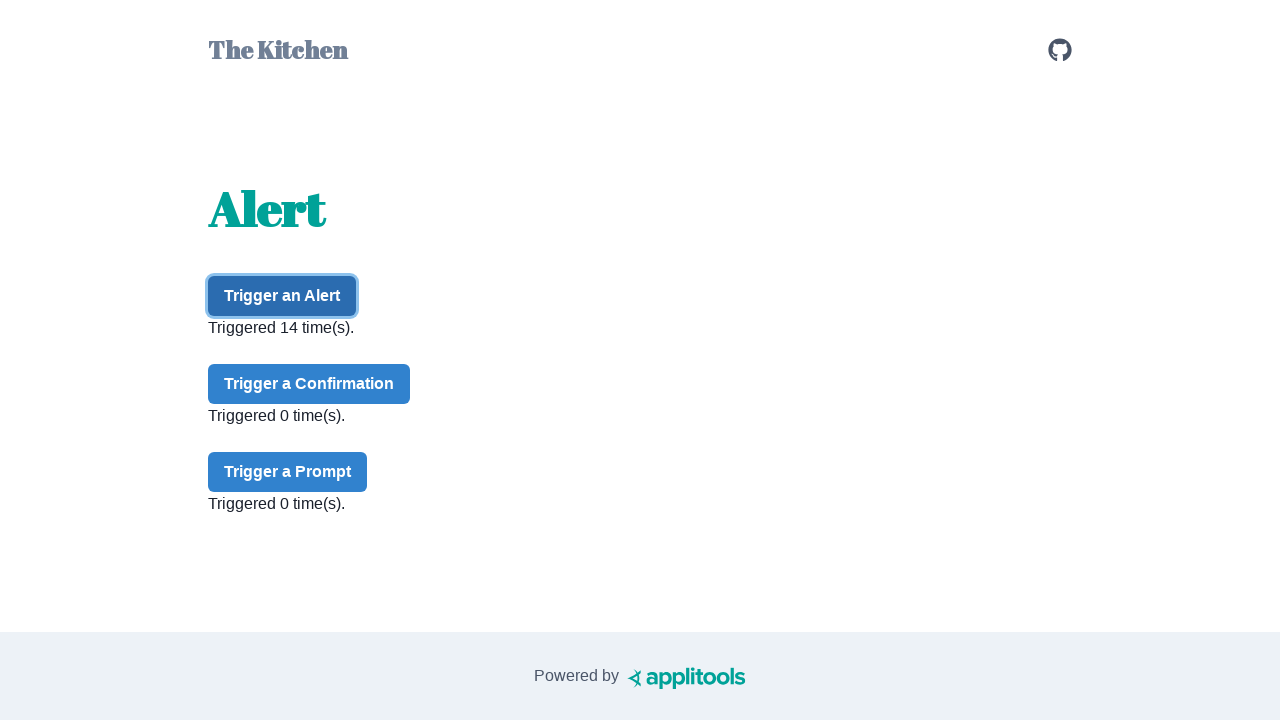

Clicked alert button (iteration 15/20) at (282, 296) on #alert-button
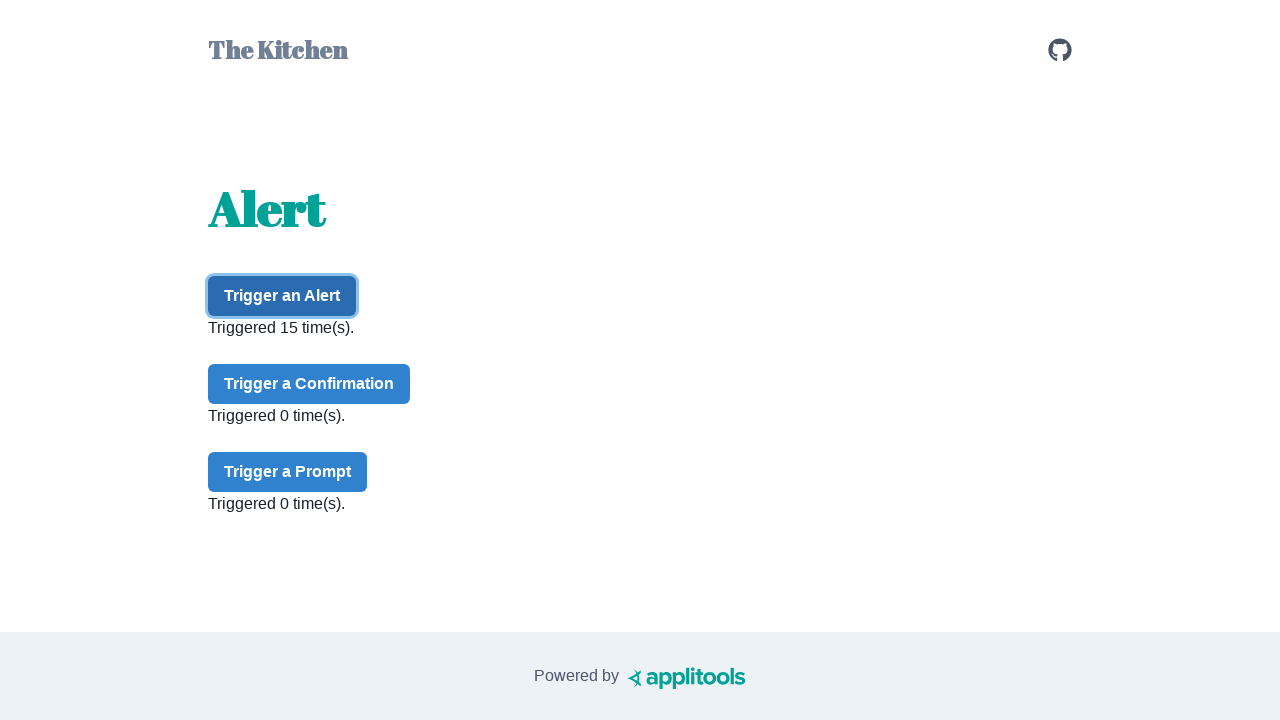

Clicked alert button (iteration 16/20) at (282, 296) on #alert-button
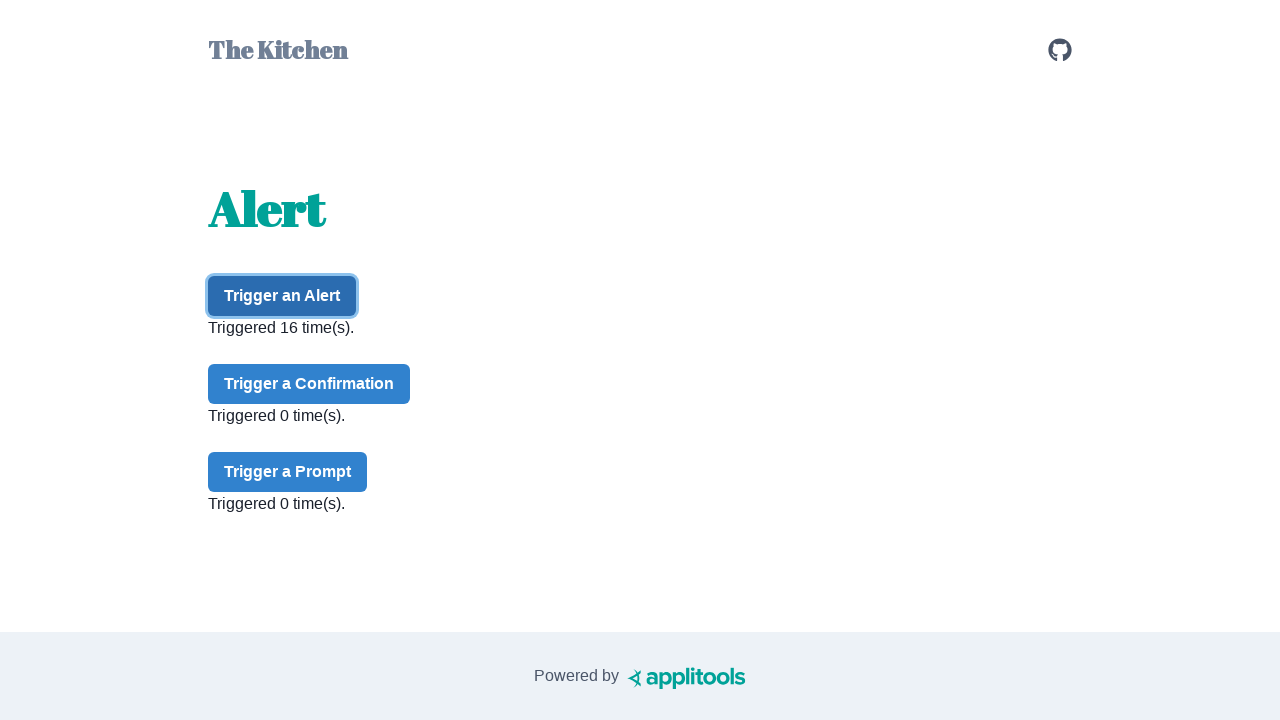

Clicked alert button (iteration 17/20) at (282, 296) on #alert-button
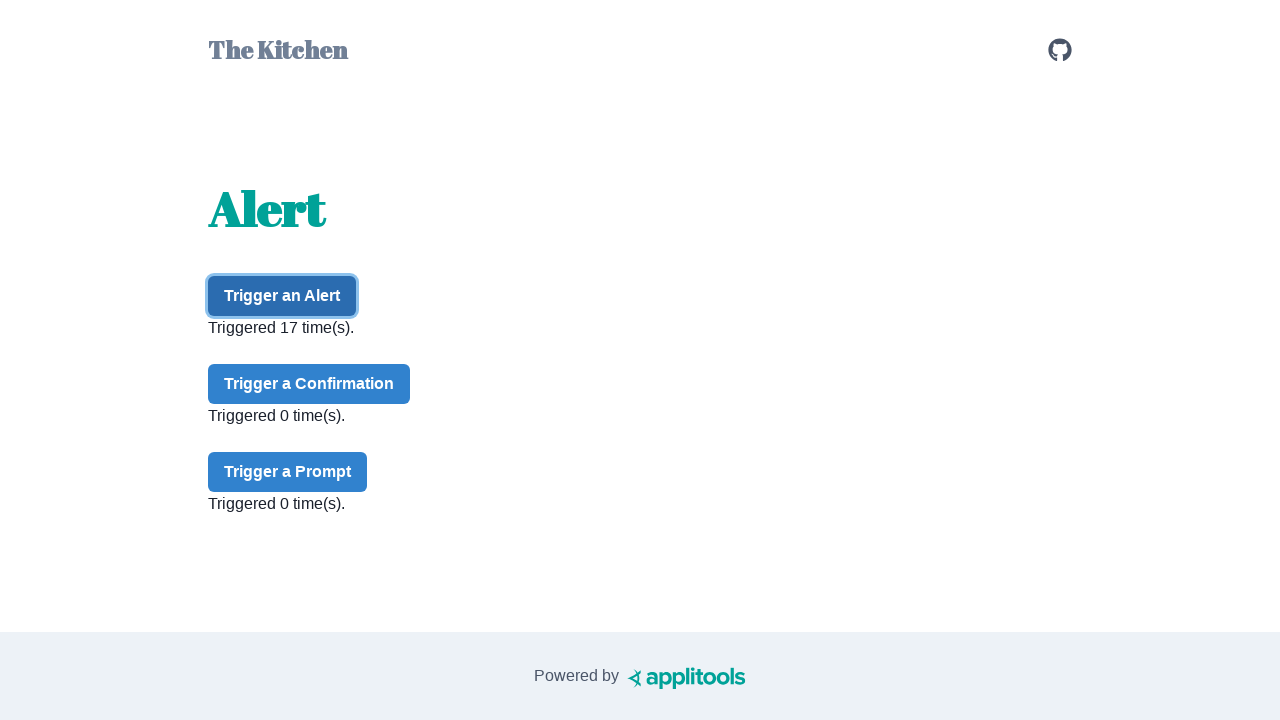

Clicked alert button (iteration 18/20) at (282, 296) on #alert-button
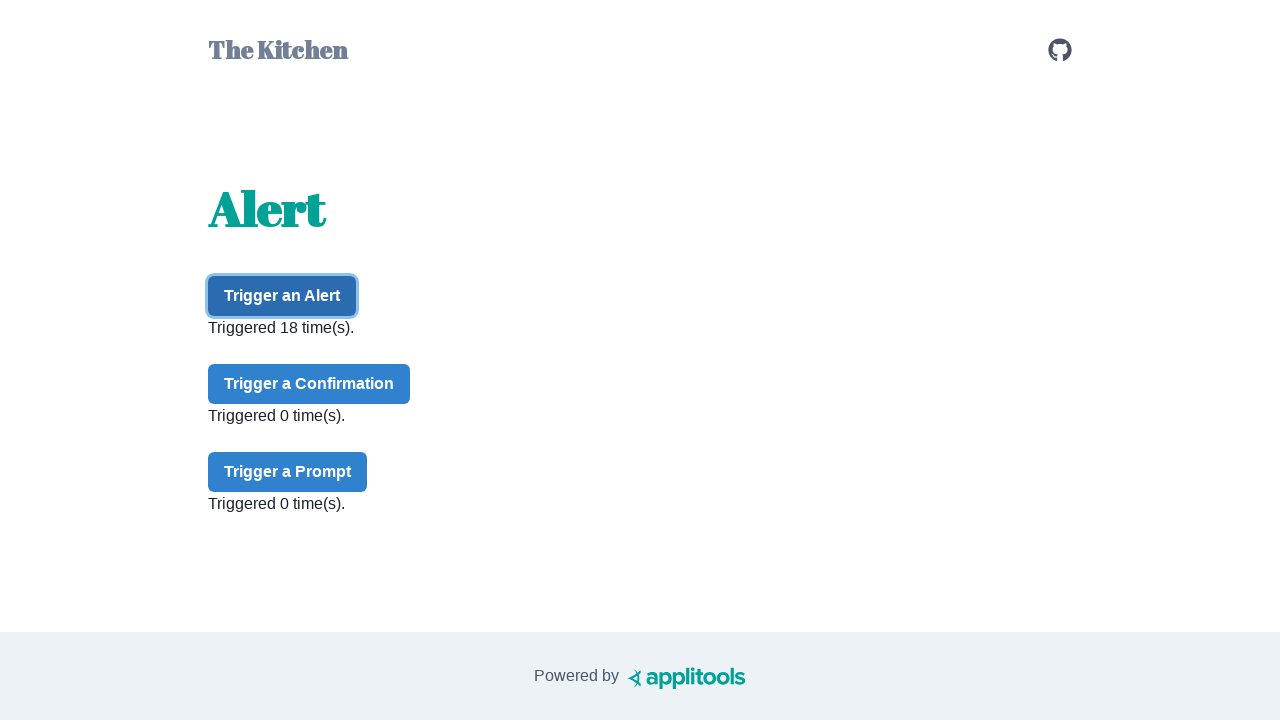

Clicked alert button (iteration 19/20) at (282, 296) on #alert-button
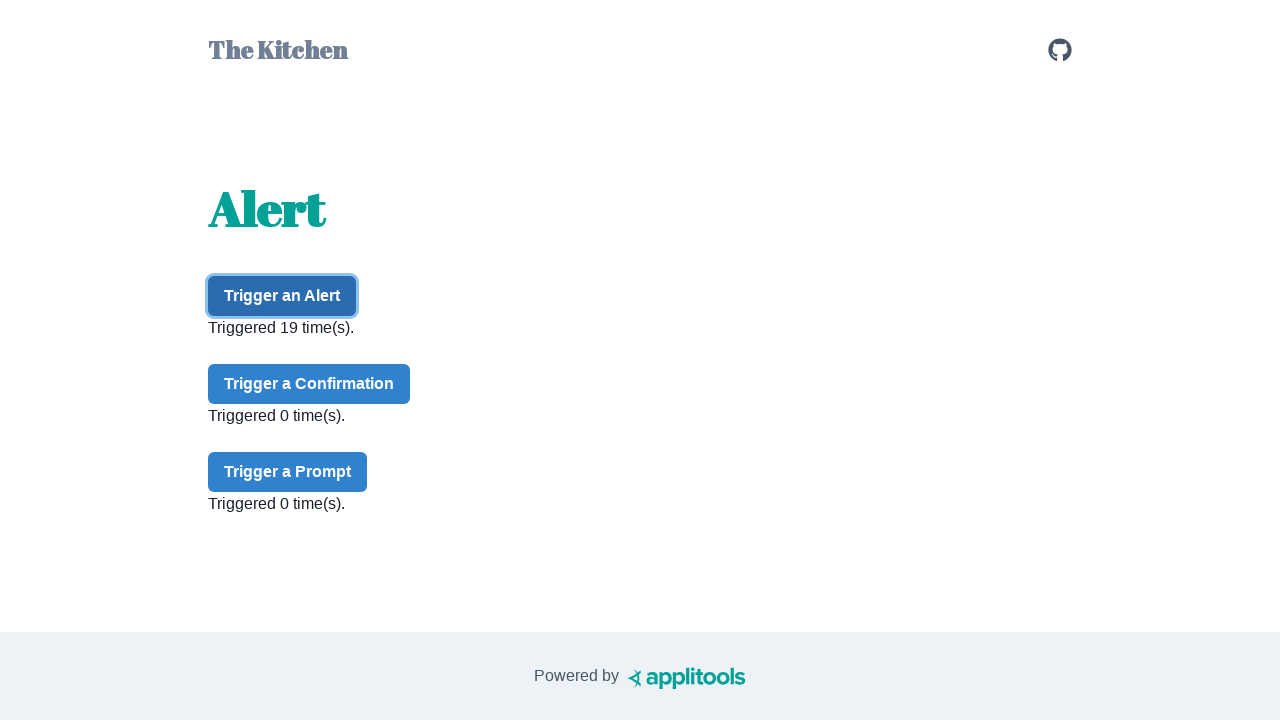

Clicked alert button (iteration 20/20) at (282, 296) on #alert-button
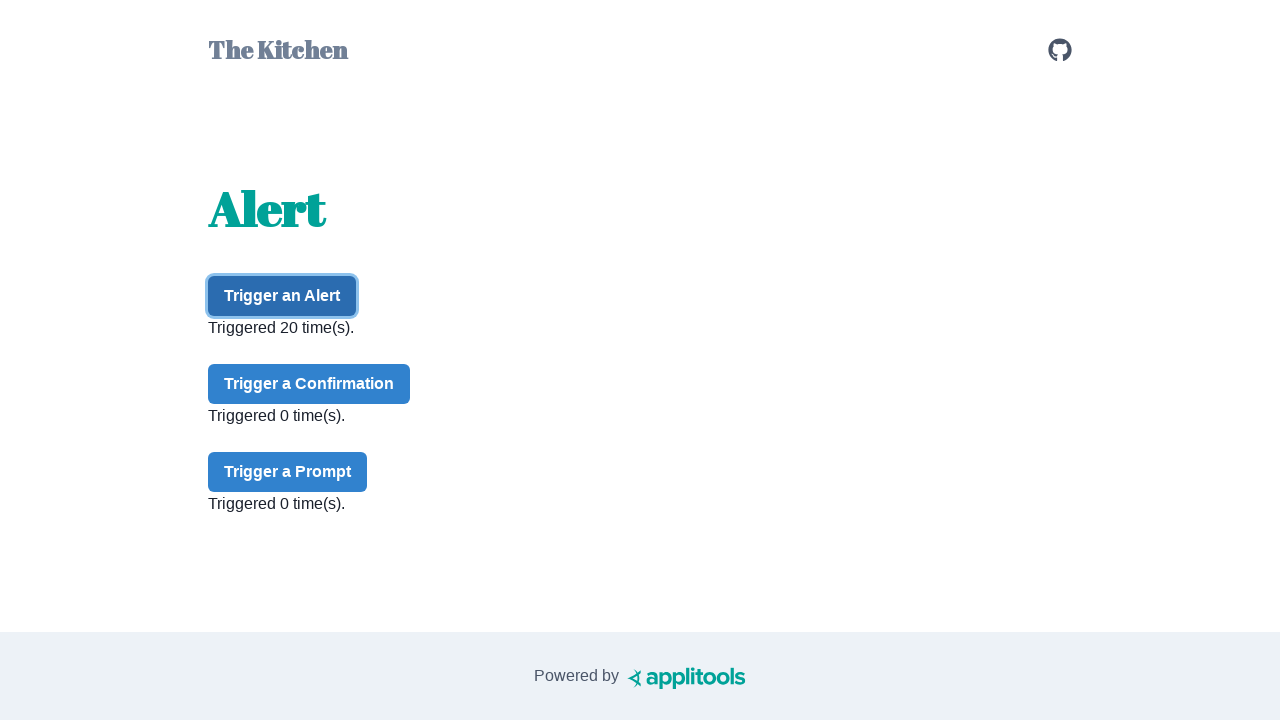

Alert counter element is visible
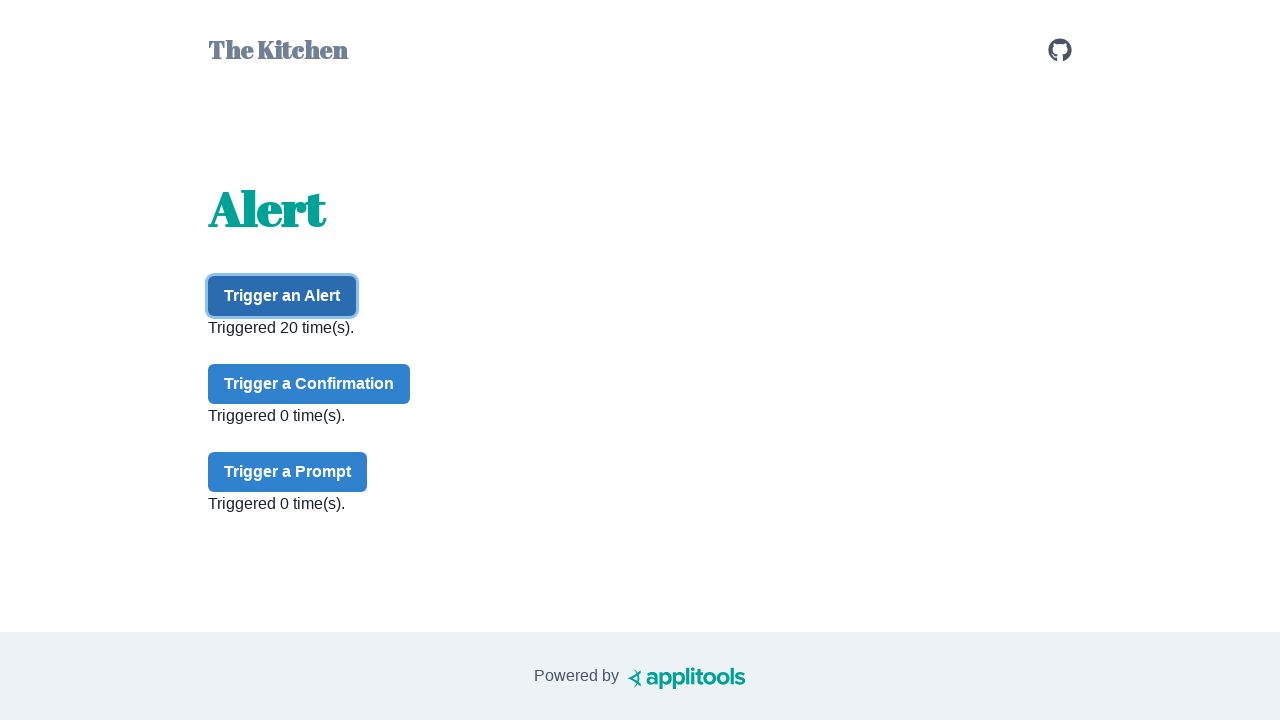

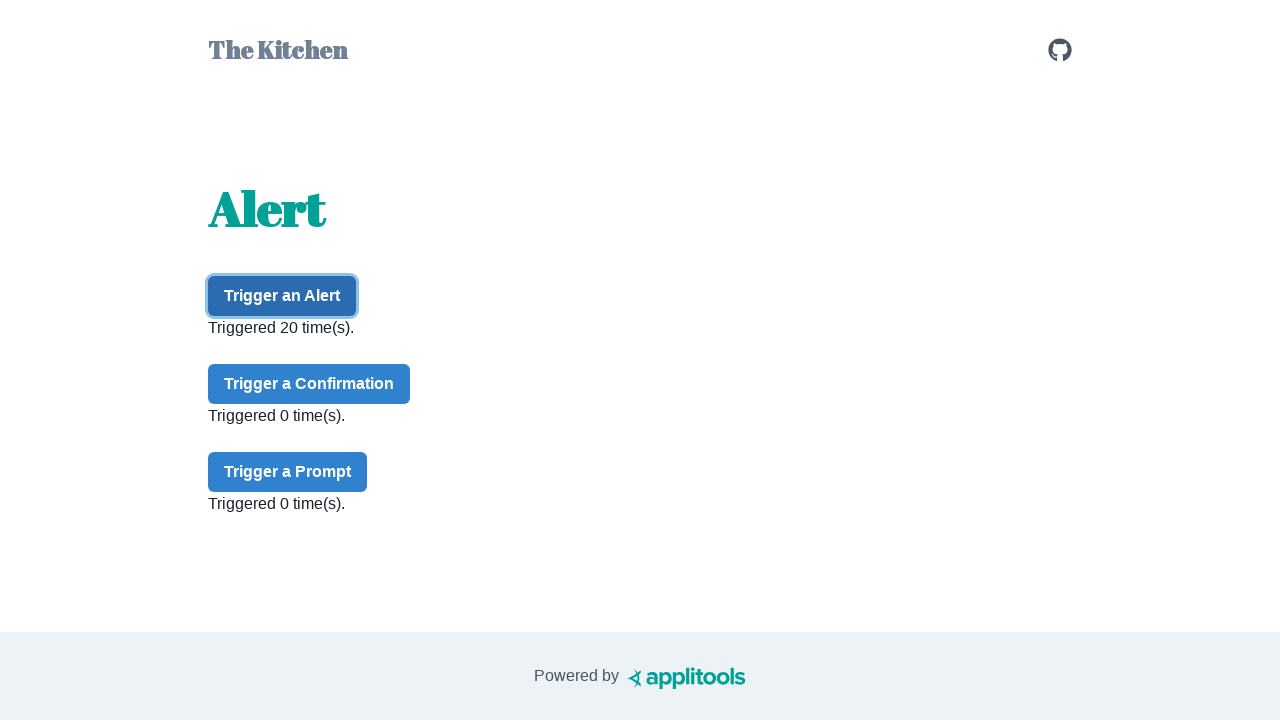